Tests mouse over and multiple clicks on a link element

Starting URL: http://www.uitestingplayground.com/mouseover

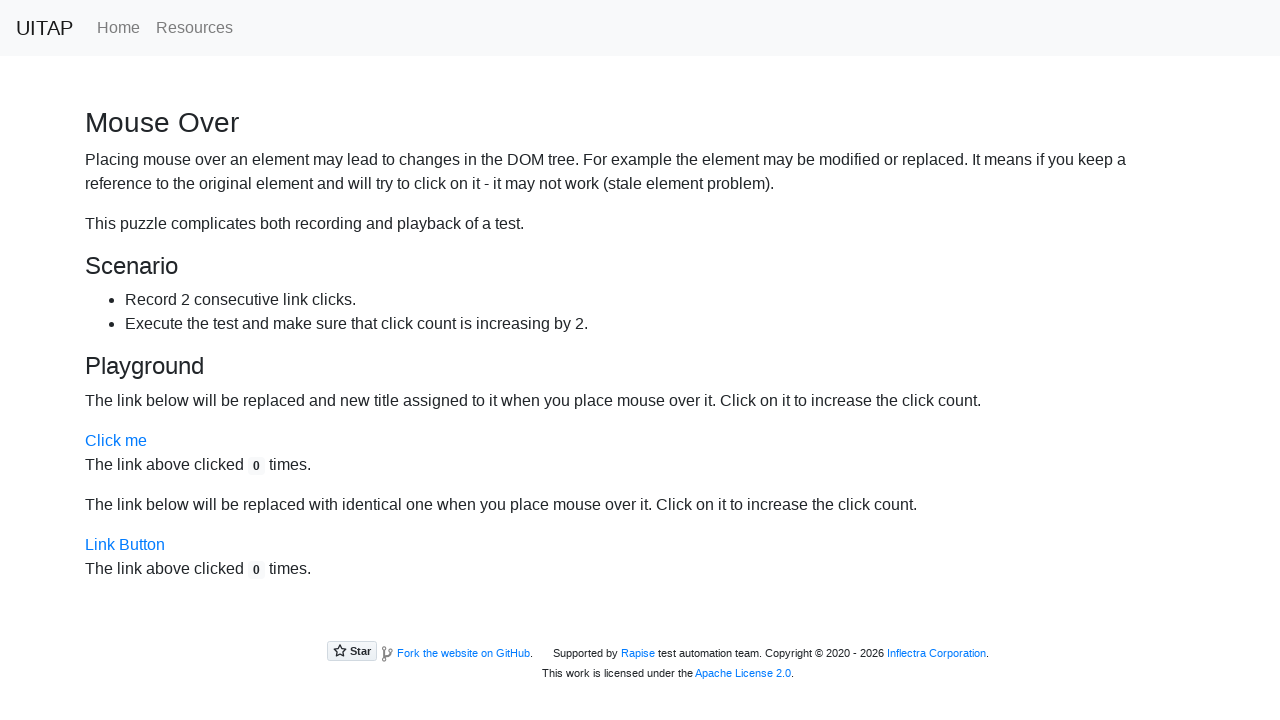

Located the 'Click me' link element
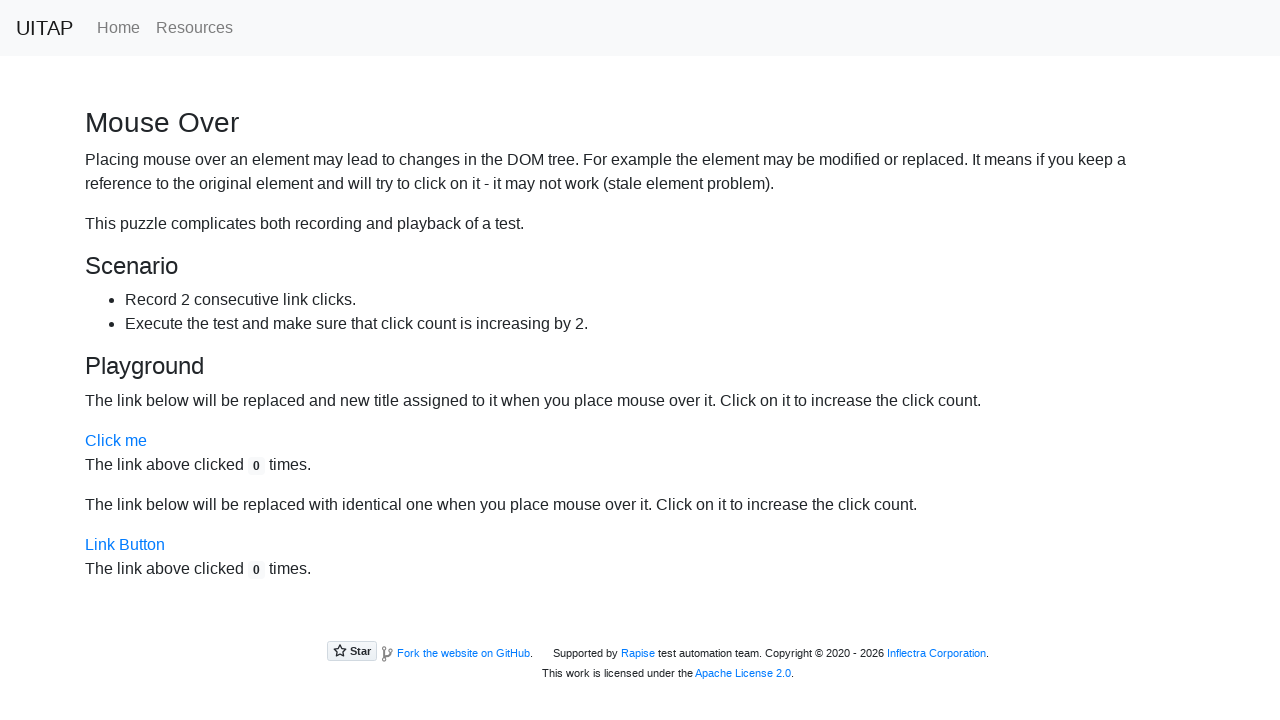

Clicked the 'Click me' link (first click) at (116, 441) on internal:text="Click me"i
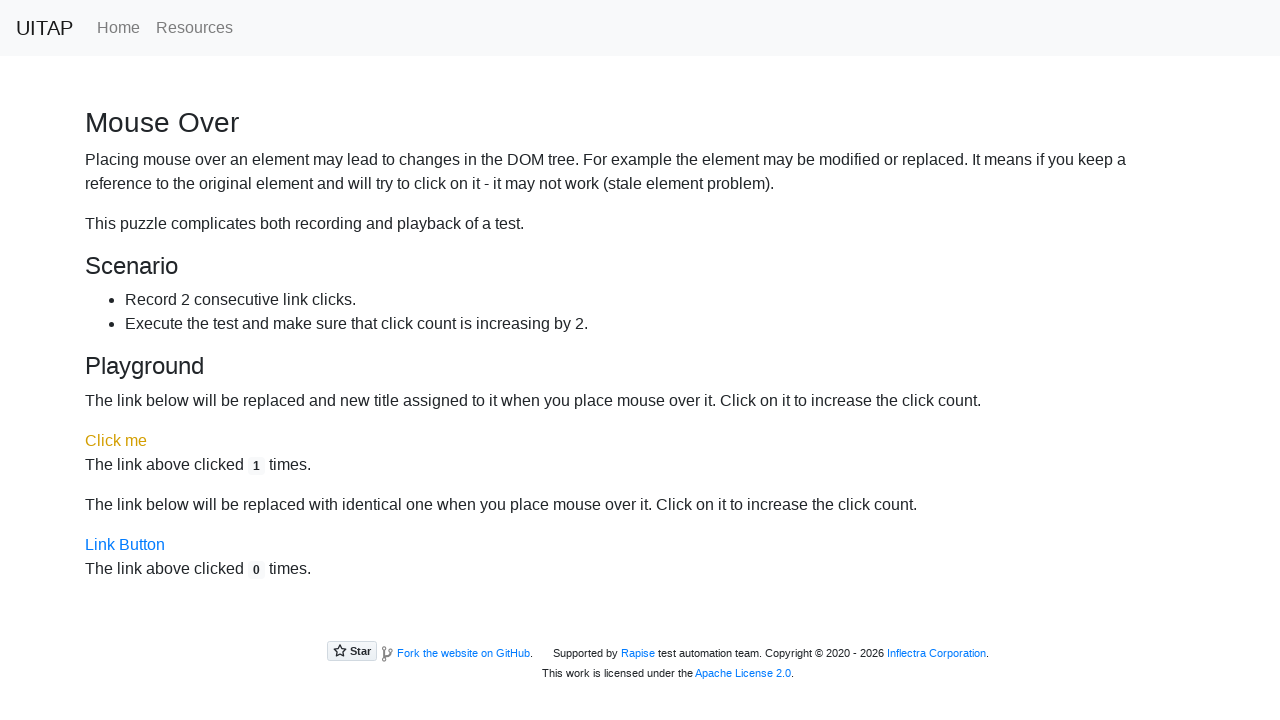

Clicked the 'Click me' link (second click) at (116, 441) on internal:text="Click me"i
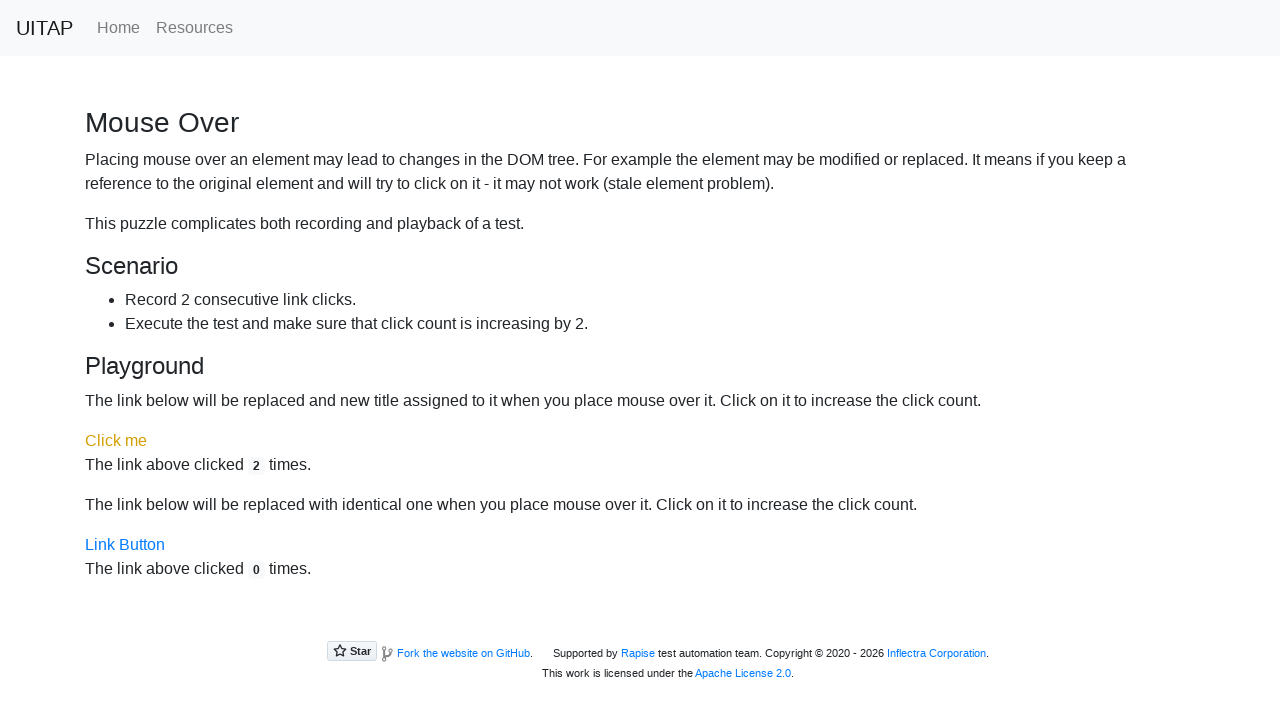

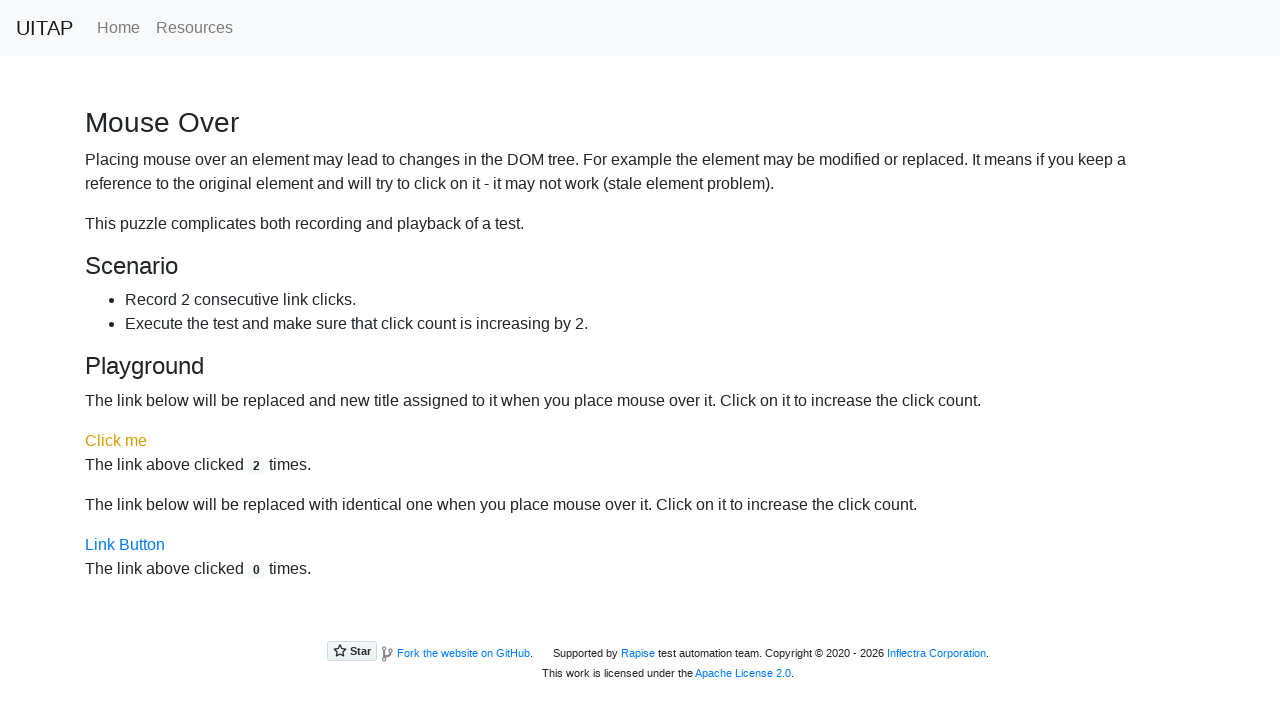